Tests registration form by filling out various fields including text inputs, radio buttons, checkboxes, dropdowns, and file upload

Starting URL: https://demo.automationtesting.in/Register.html

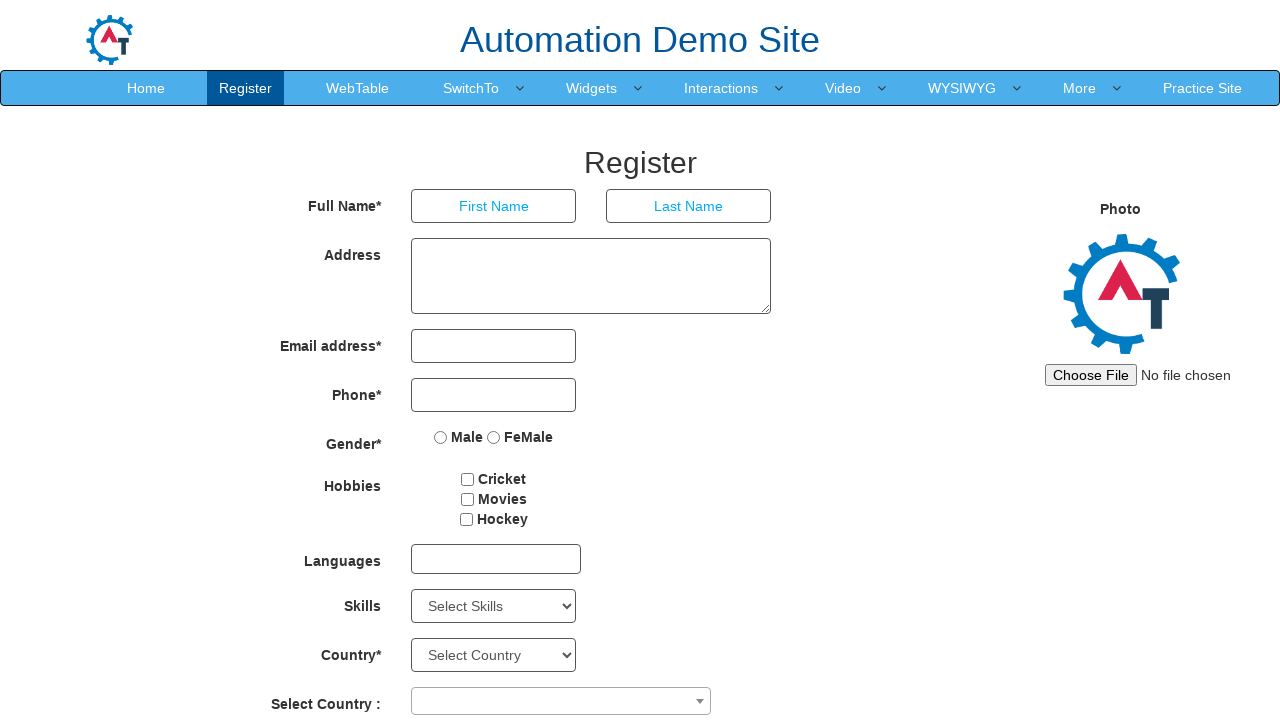

Filled first name field with 'John' on //input[@ng-model='FirstName']
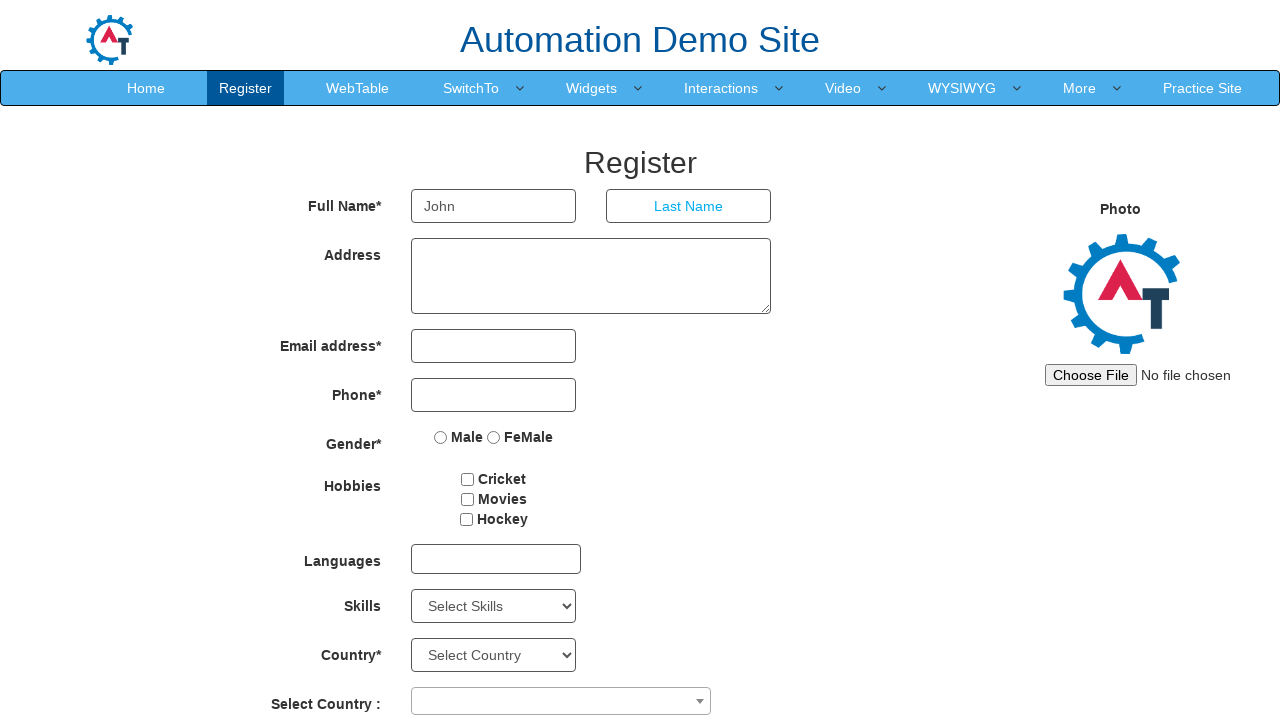

Filled last name field with 'Smith' on //div/input[@placeholder='Last Name']
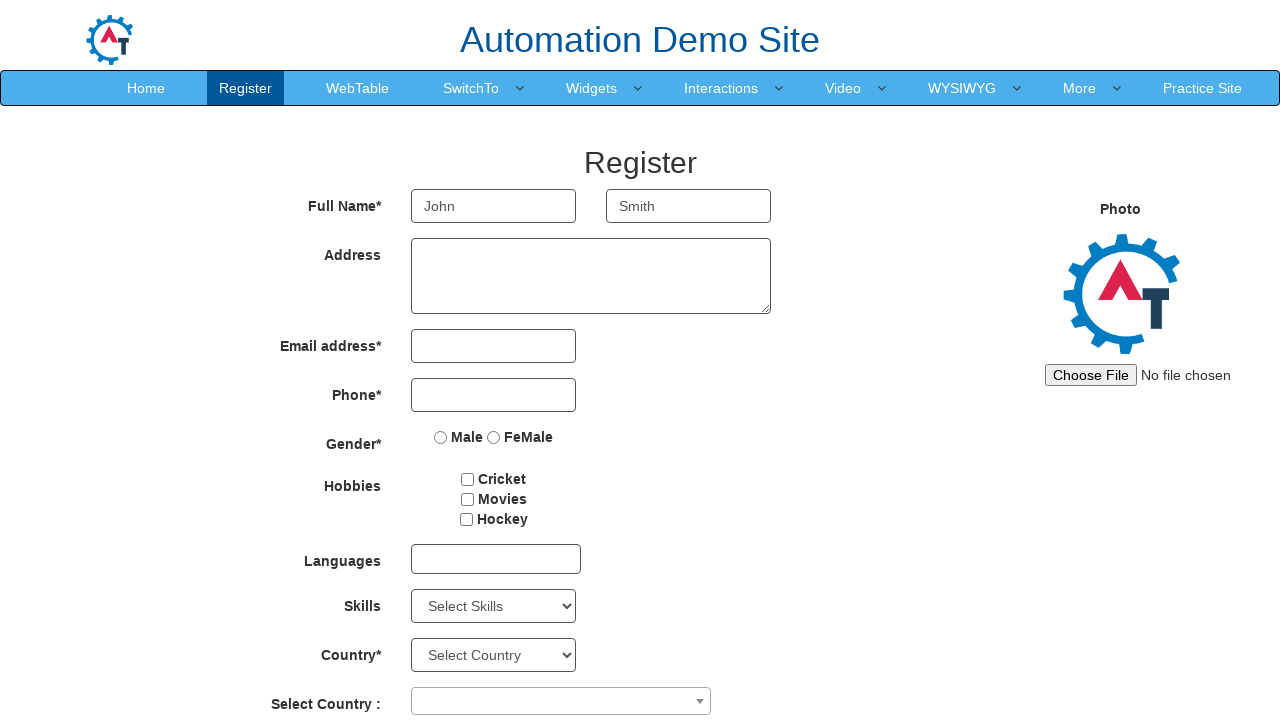

Filled address field with '123 Main Street, Anytown USA' on //div/textarea[@ng-model='Adress']
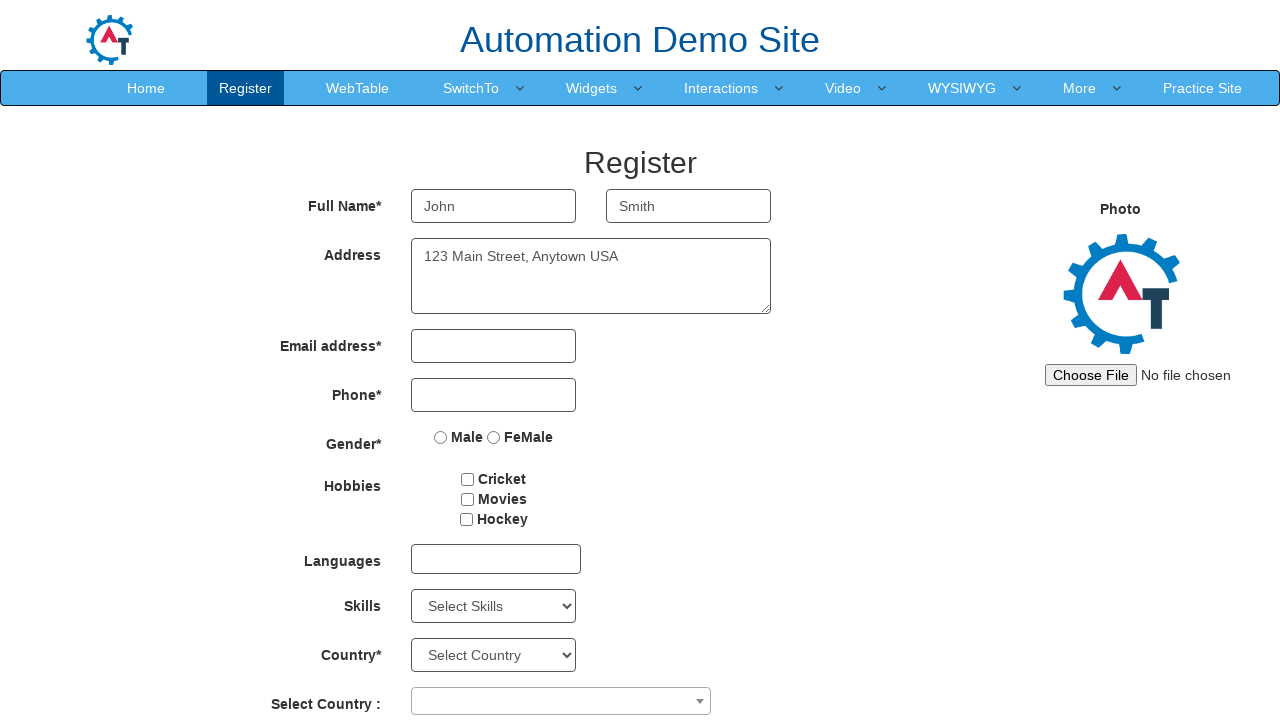

Filled email field with 'john.smith@example.com' on //input[contains(@type, 'email')]
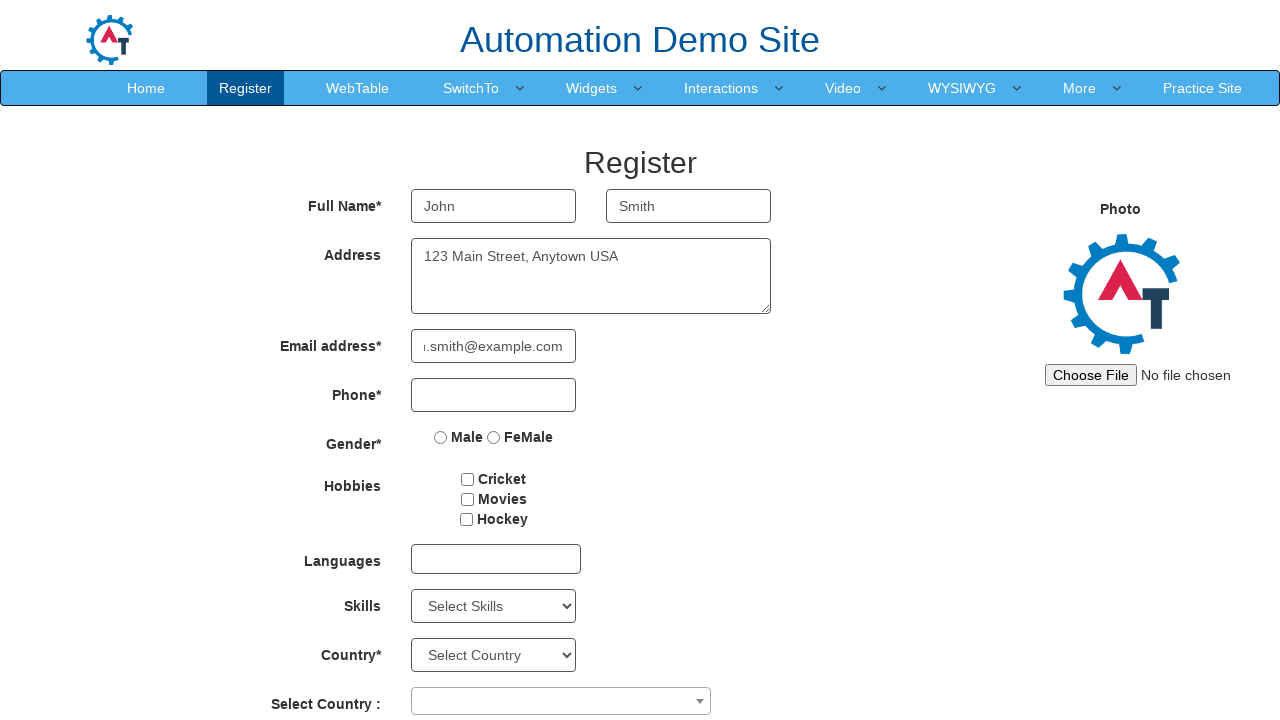

Filled phone number field with '5551234567' on //input[starts-with(@type, 'tel')]
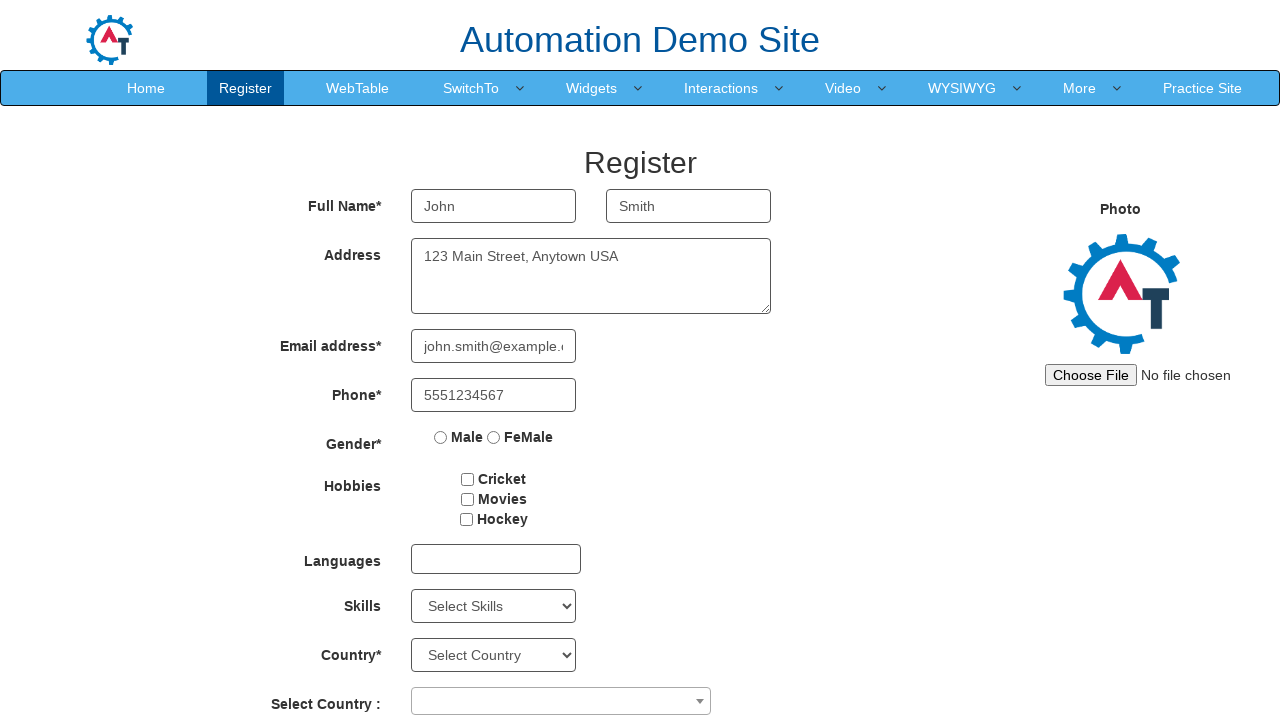

Selected 'Male' radio button for gender at (441, 437) on xpath=//input[contains(@value, 'Male')]
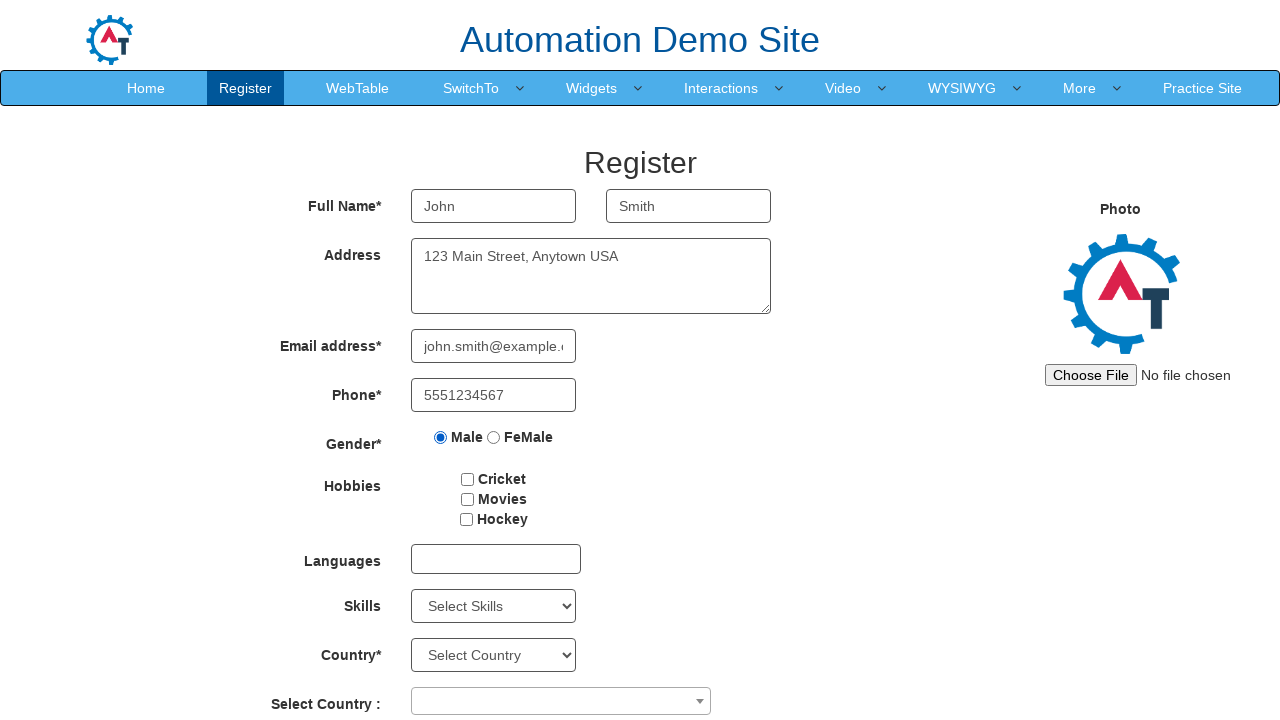

Selected 'Cricket' checkbox from hobbies at (468, 479) on xpath=//div[@class='col-md-4 col-xs-4 col-sm-4']/div/input[@type='checkbox'] >> 
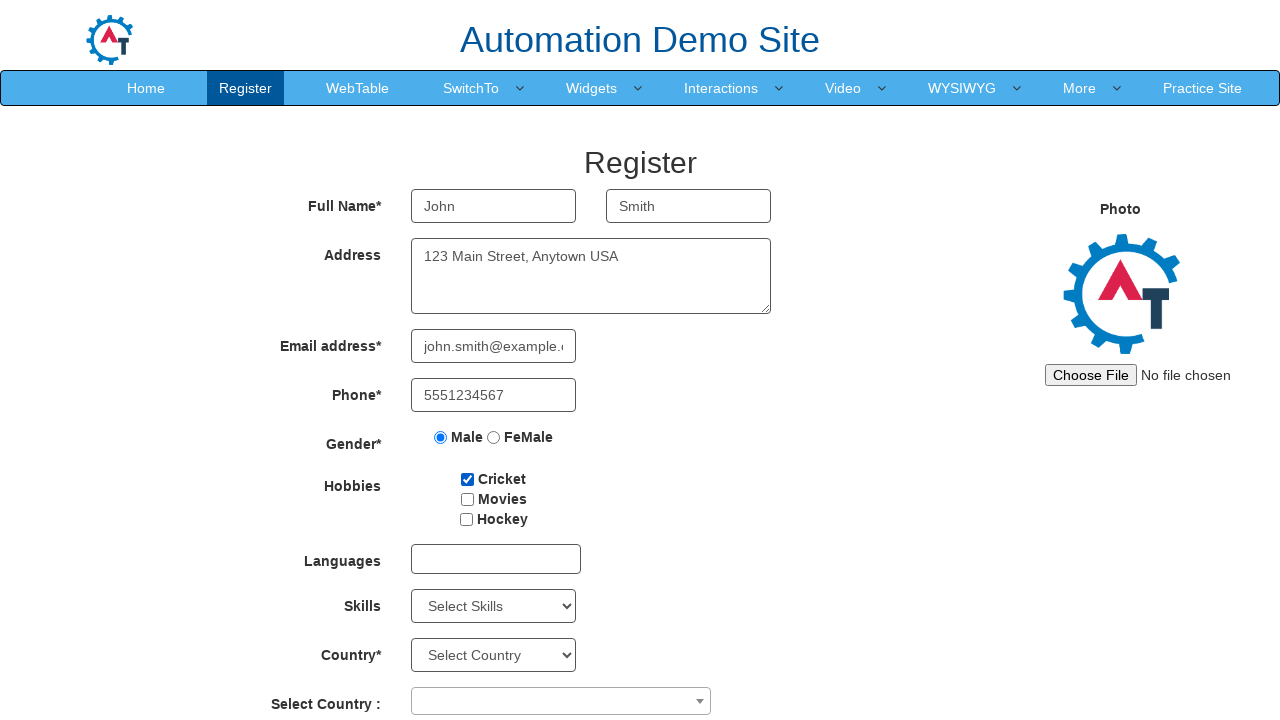

Opened language dropdown menu at (496, 559) on xpath=//div[@id='msdd']
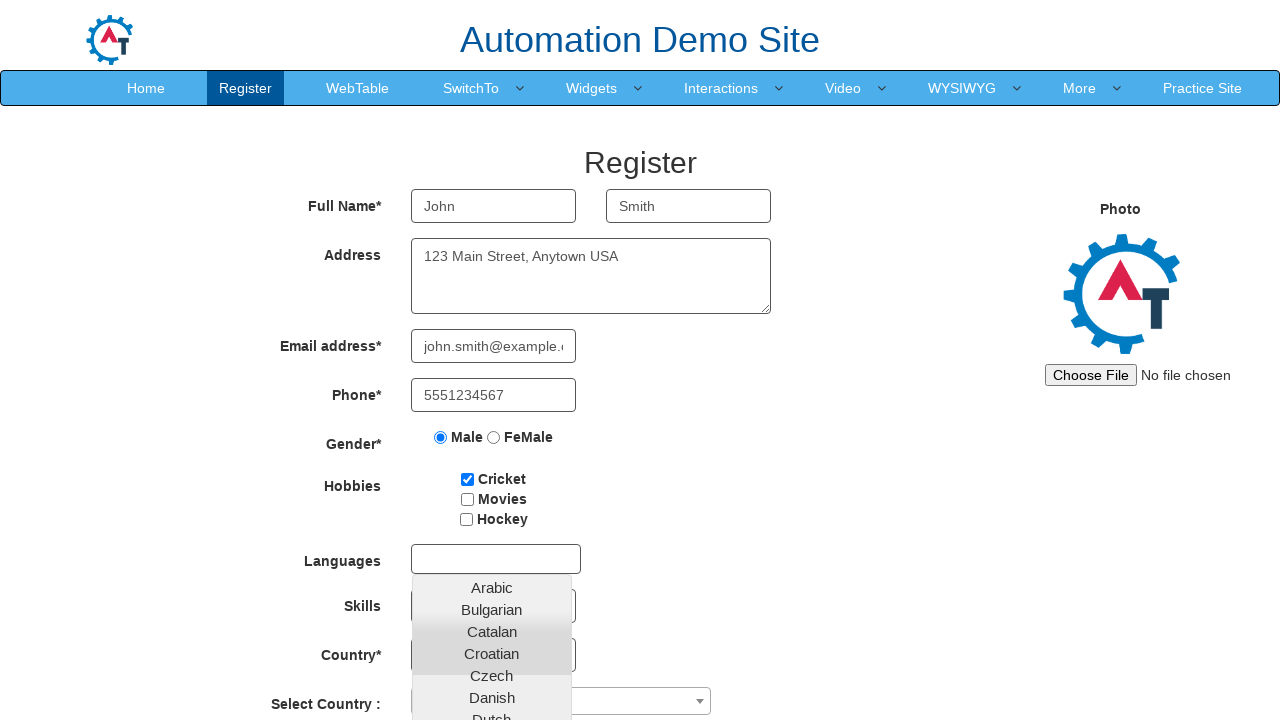

Selected 'Python' from skills dropdown on //select[@id='Skills']
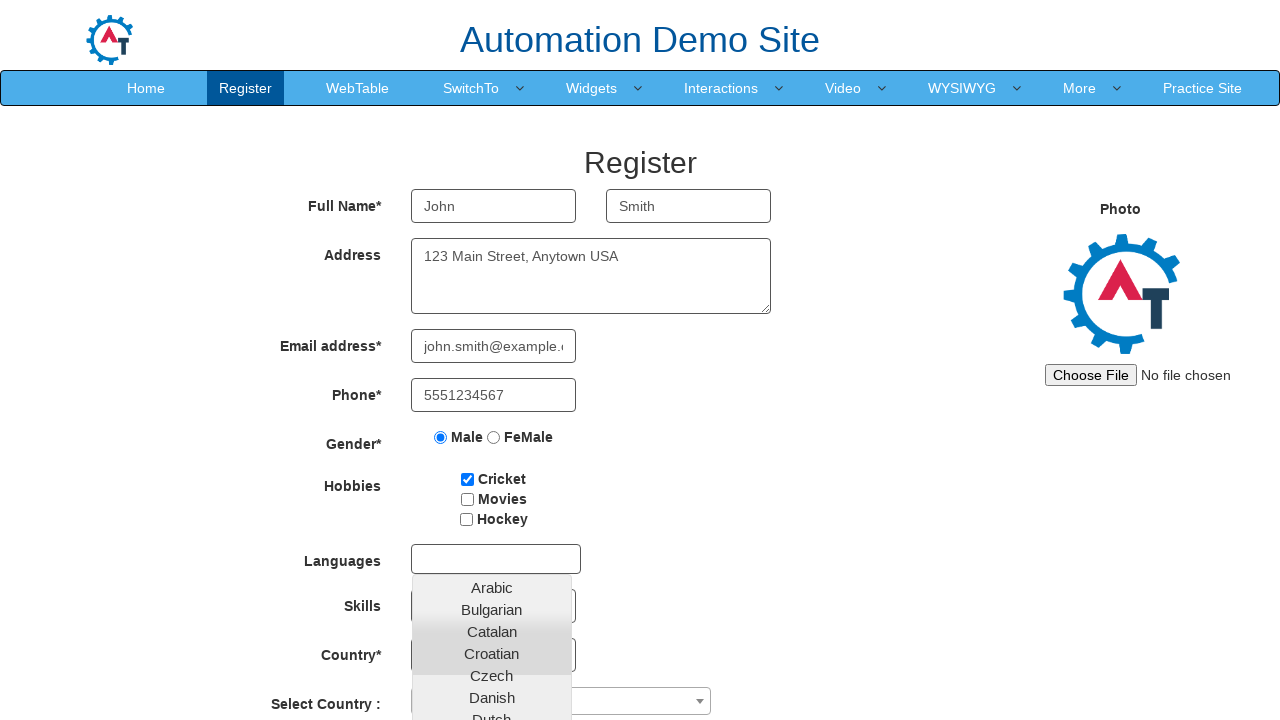

Attempted file upload with empty array
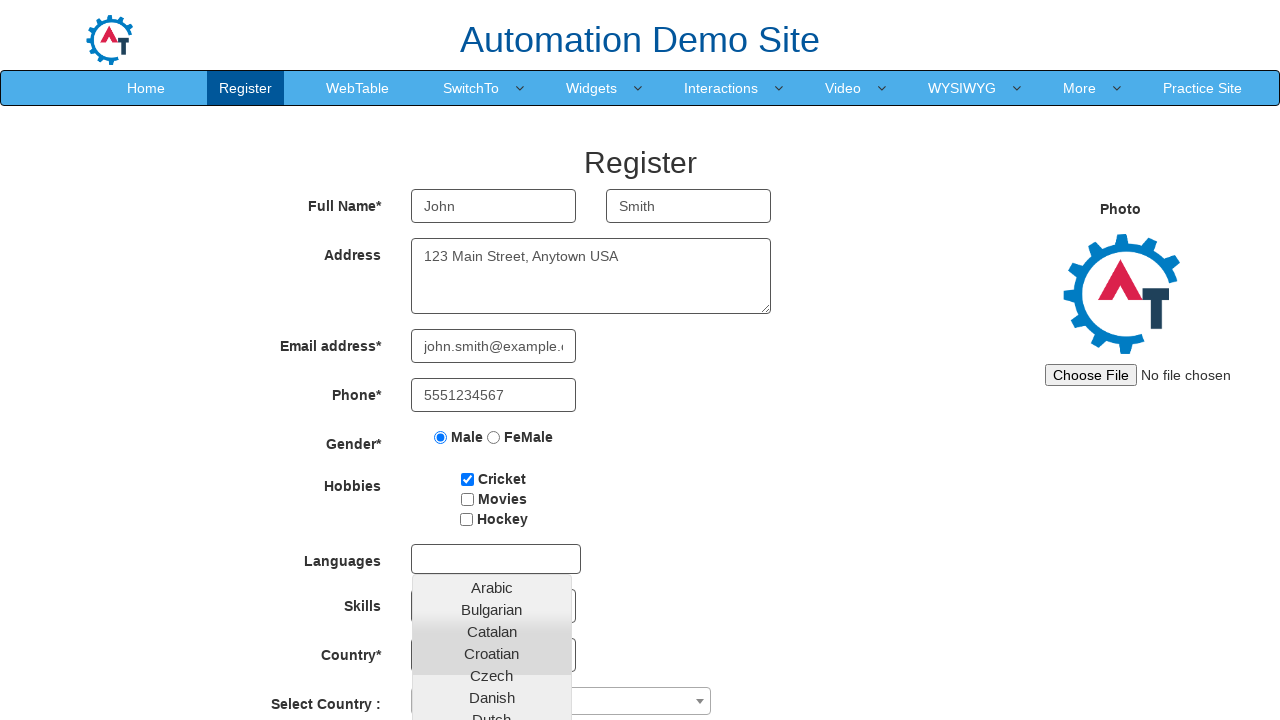

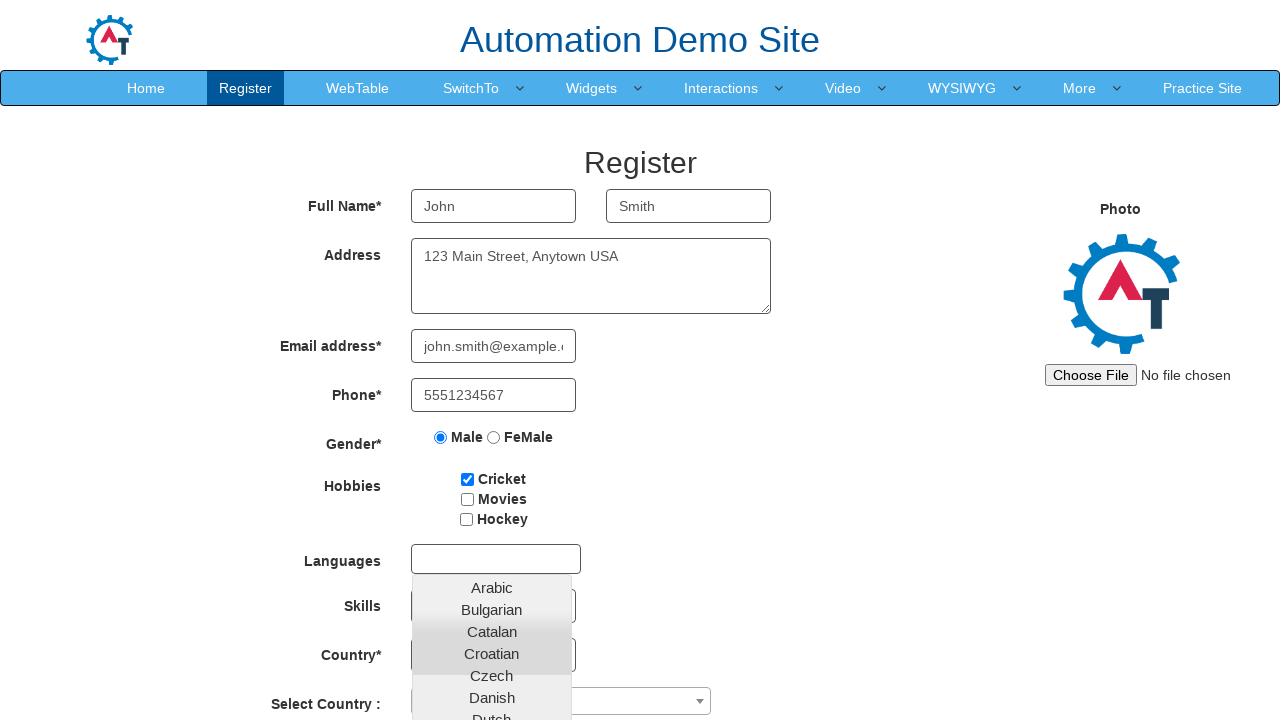